Tests the Add/Remove Elements functionality by navigating to the page and clicking the Add Element button

Starting URL: https://the-internet.herokuapp.com/

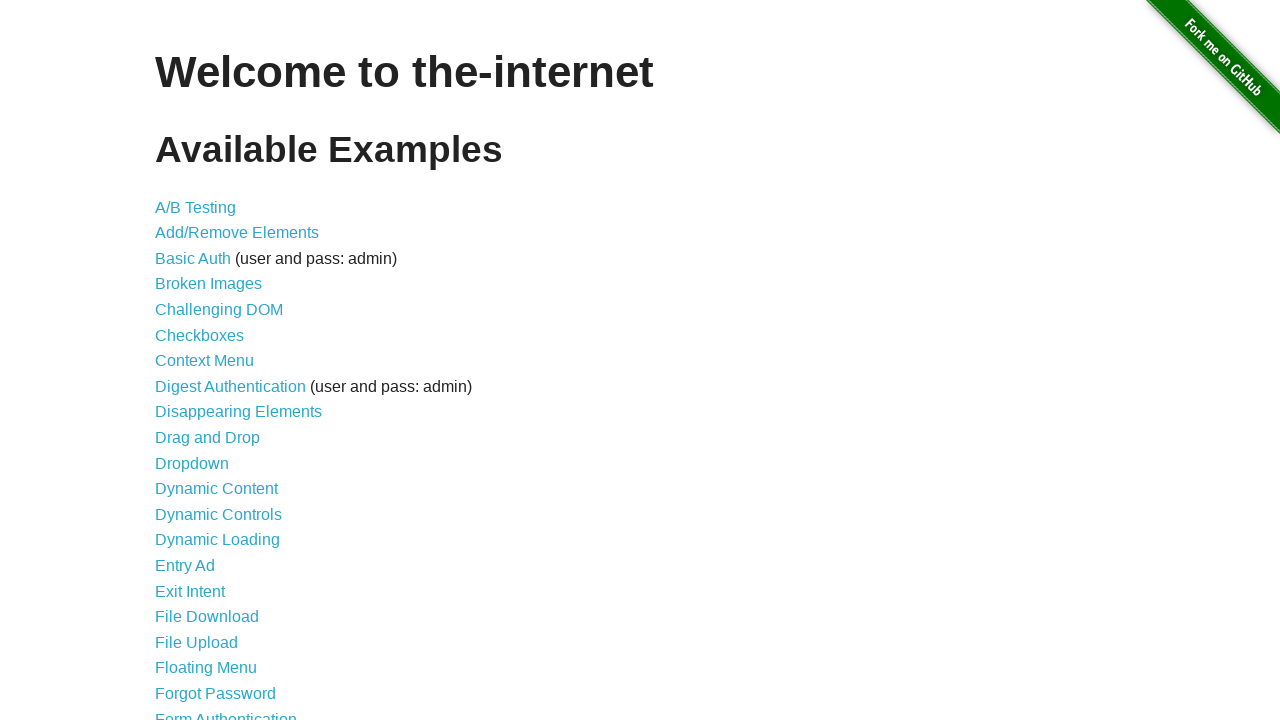

Clicked on the 'Add/Remove Elements' link at (237, 233) on text=Add/Remove Elements
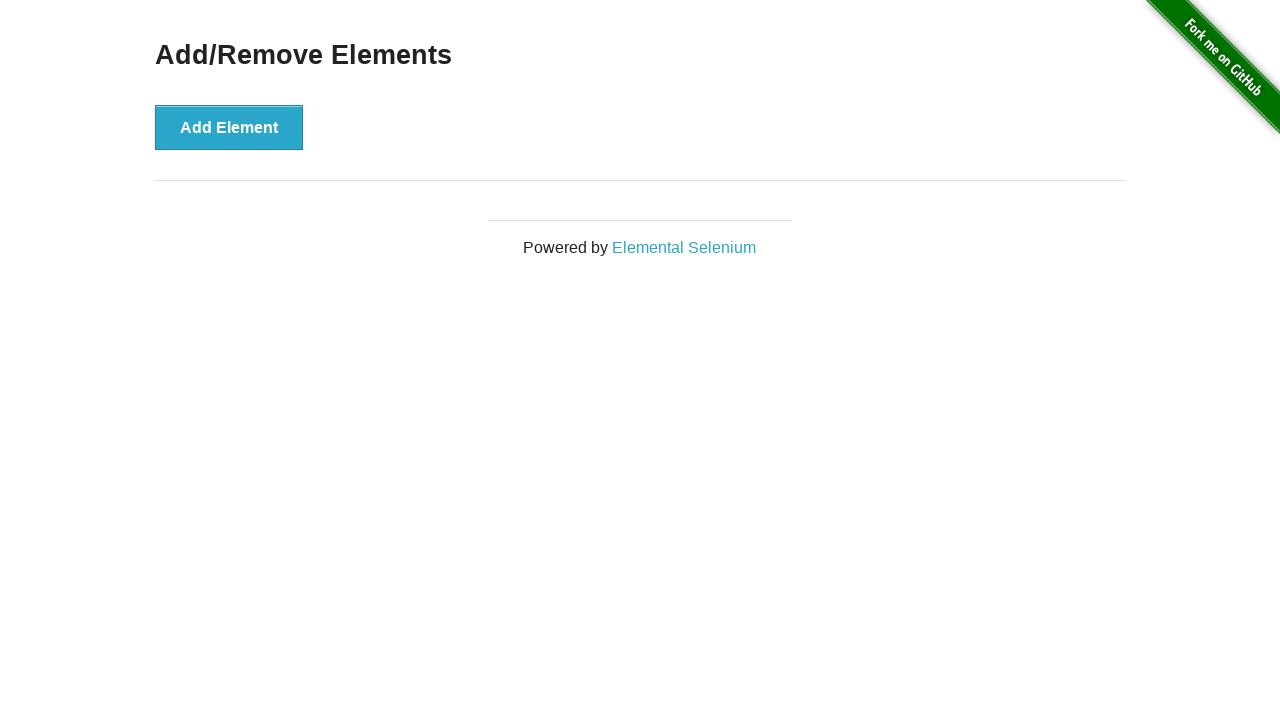

Clicked the 'Add Element' button at (229, 127) on button:has-text('Add Element')
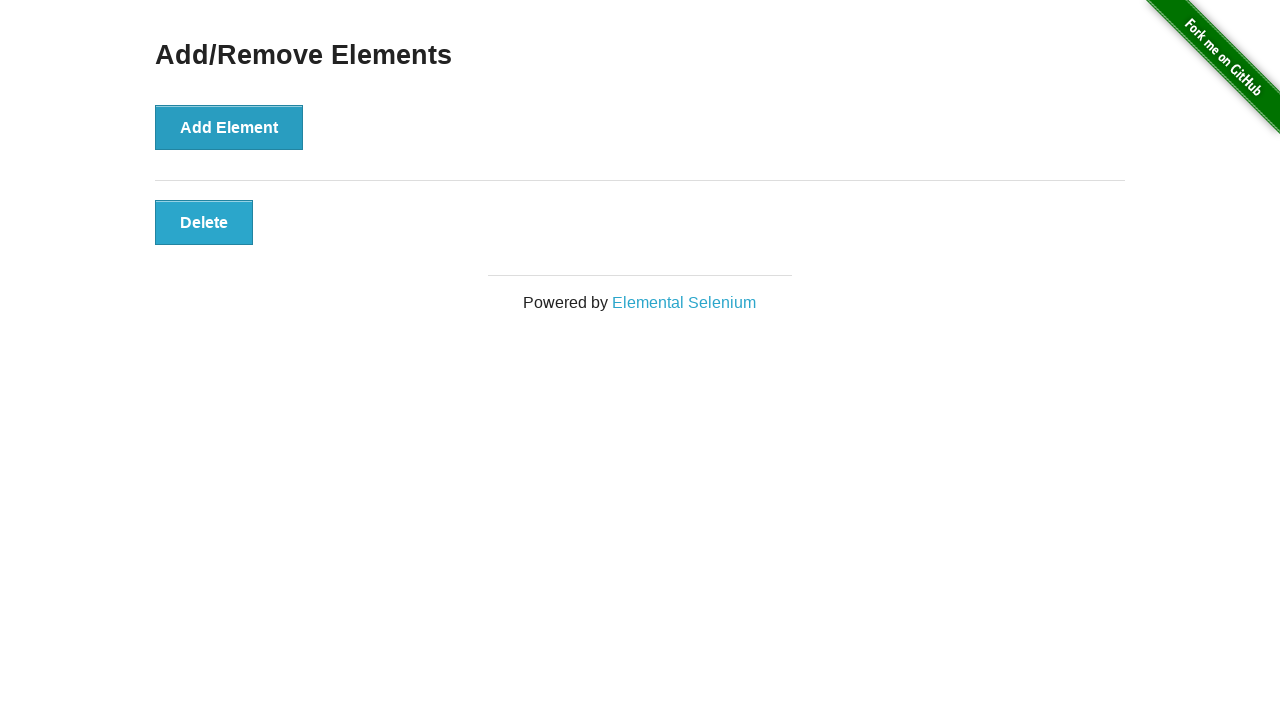

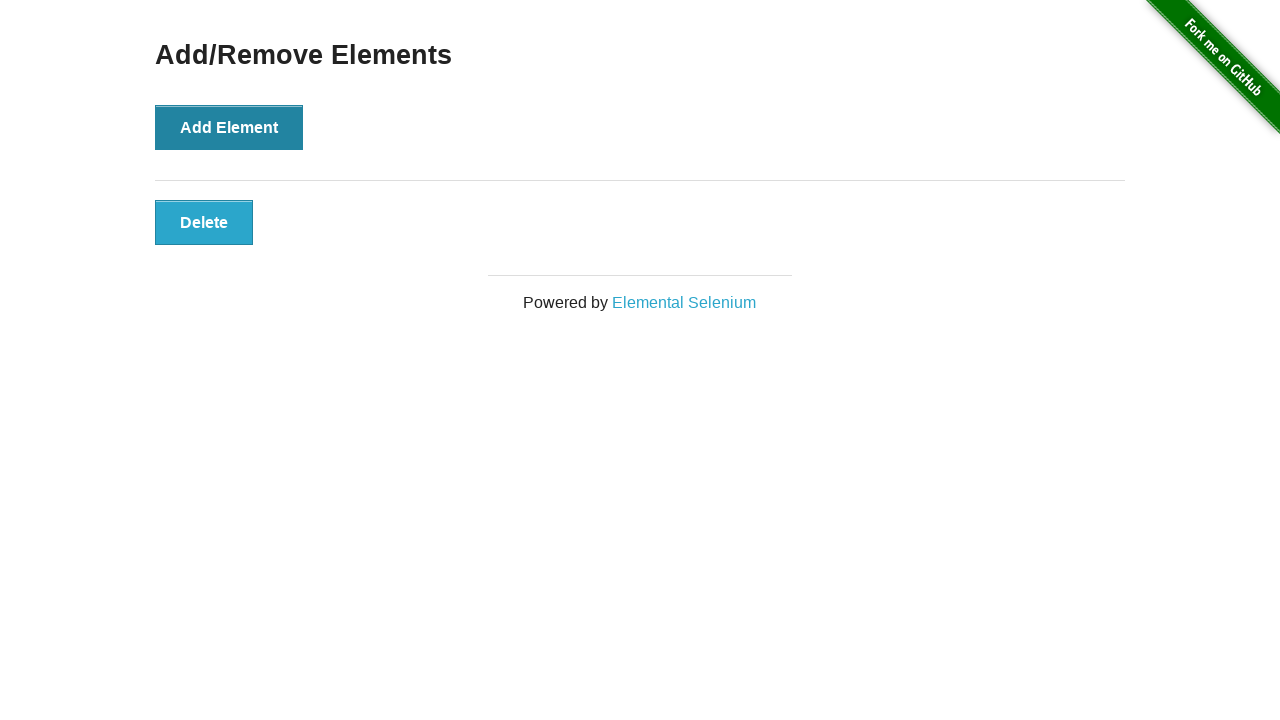